Tests the Class Search button on RIT Tiger Center landing page by verifying its text and clicking it

Starting URL: https://tigercenter.rit.edu/tigerCenterApp/landing

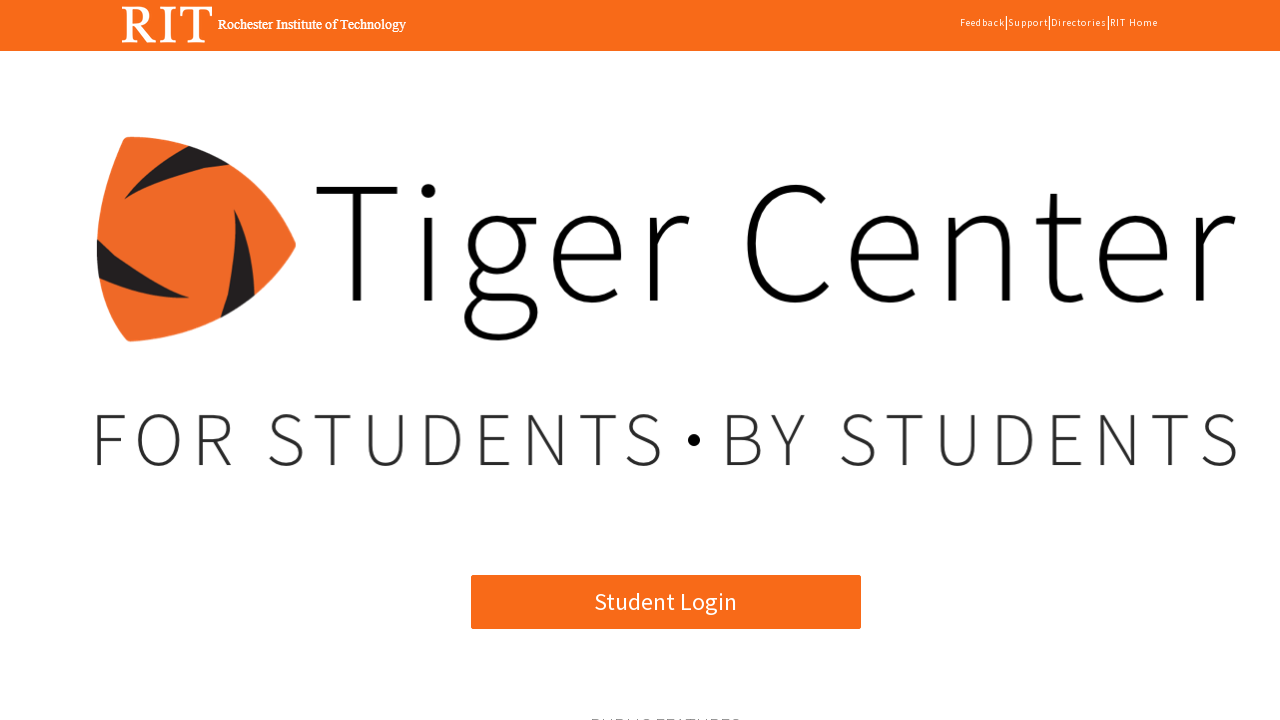

Located the Class Search button on RIT Tiger Center landing page
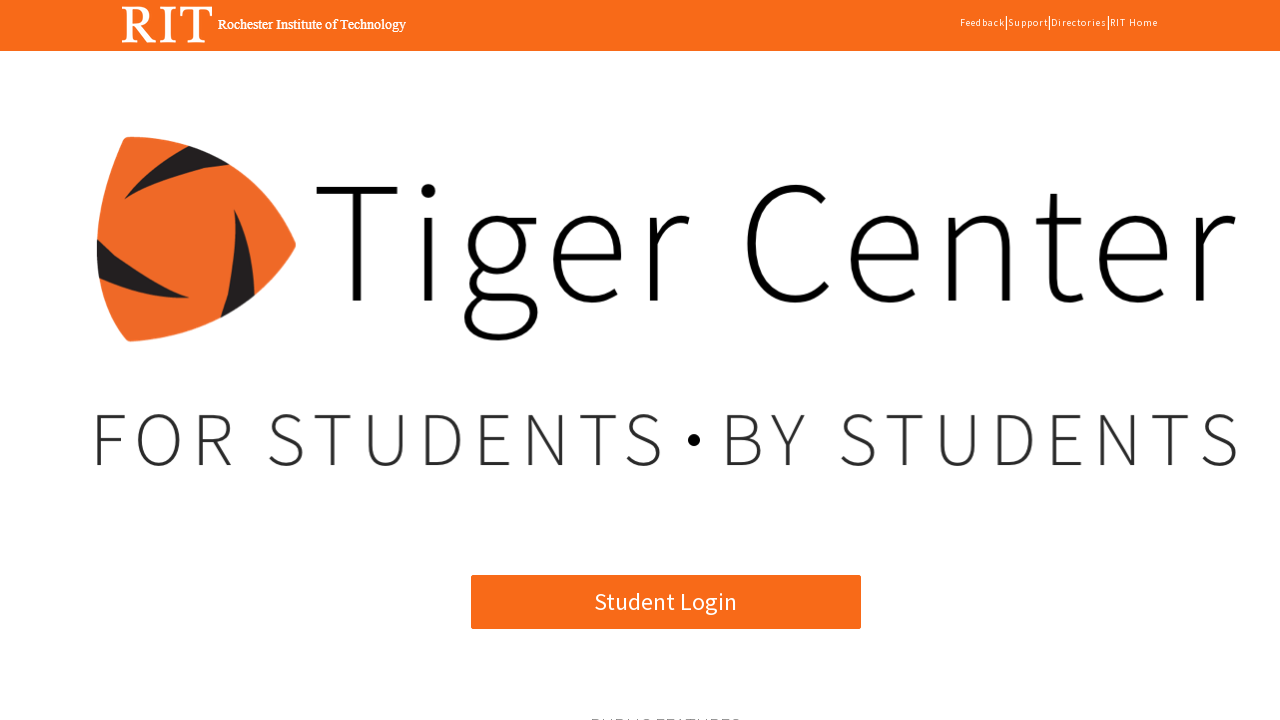

Verified Class Search button text is correct
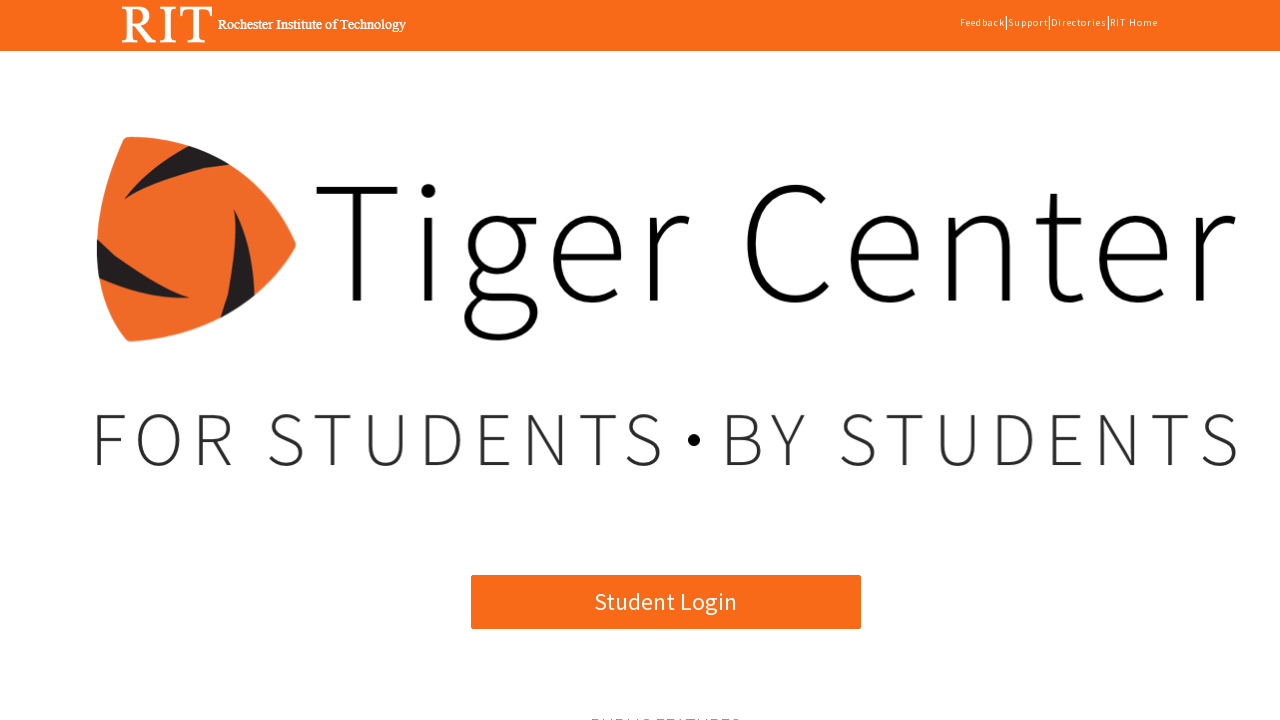

Clicked the Class Search button at (373, 360) on xpath=//*[@id='angularApp']/app-root/div[2]/mat-sidenav-container[2]/mat-sidenav
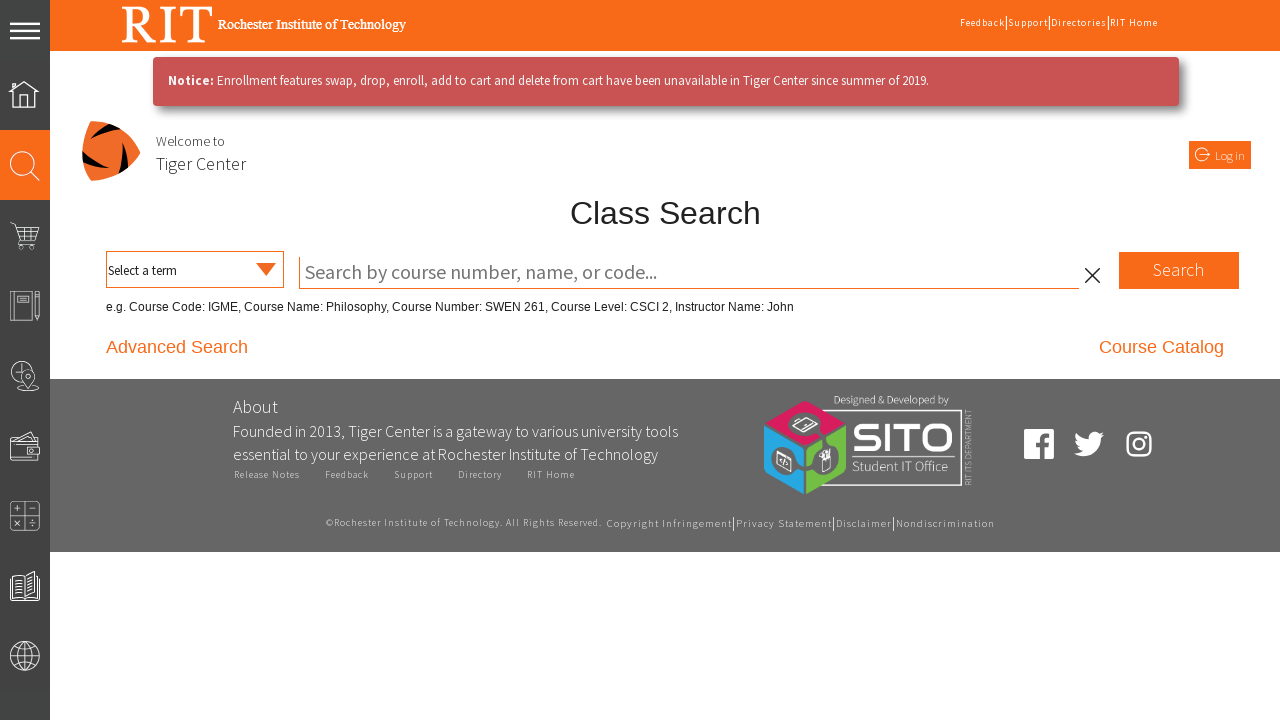

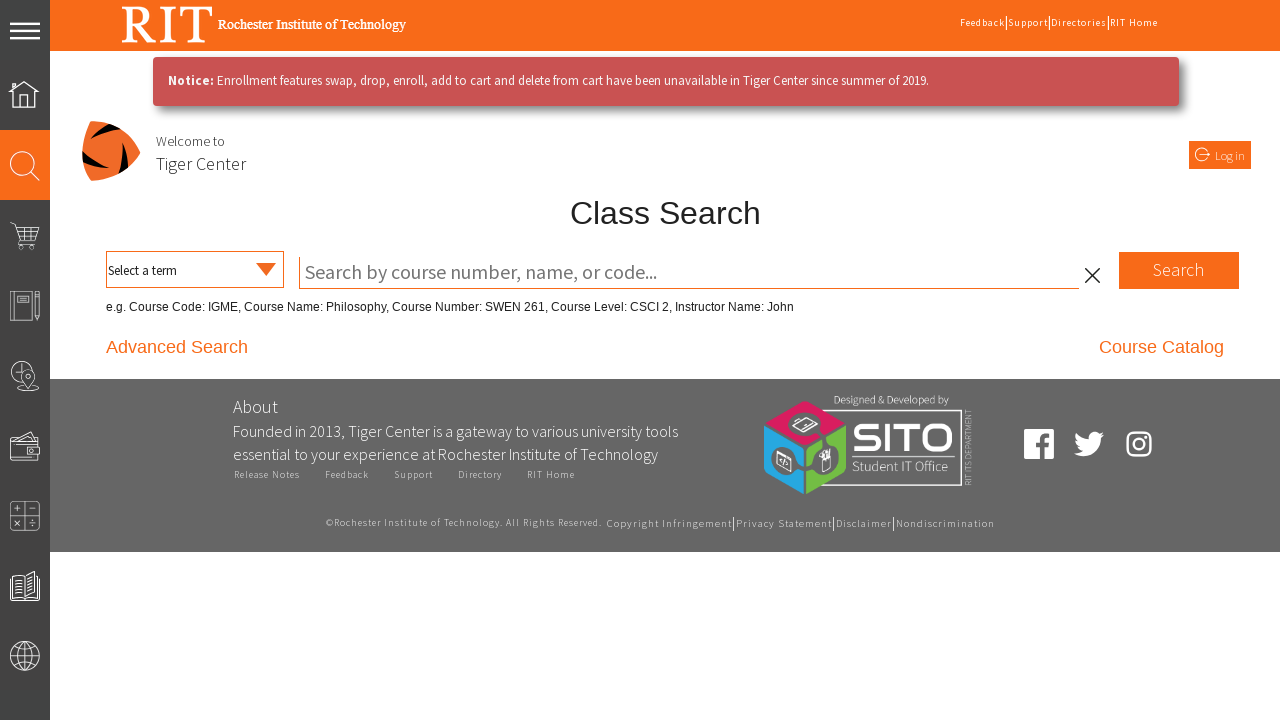